Tests checkbox handling by selecting multiple checkboxes on a test automation practice page, specifically clicking checkboxes from index 4 onwards

Starting URL: https://testautomationpractice.blogspot.com/

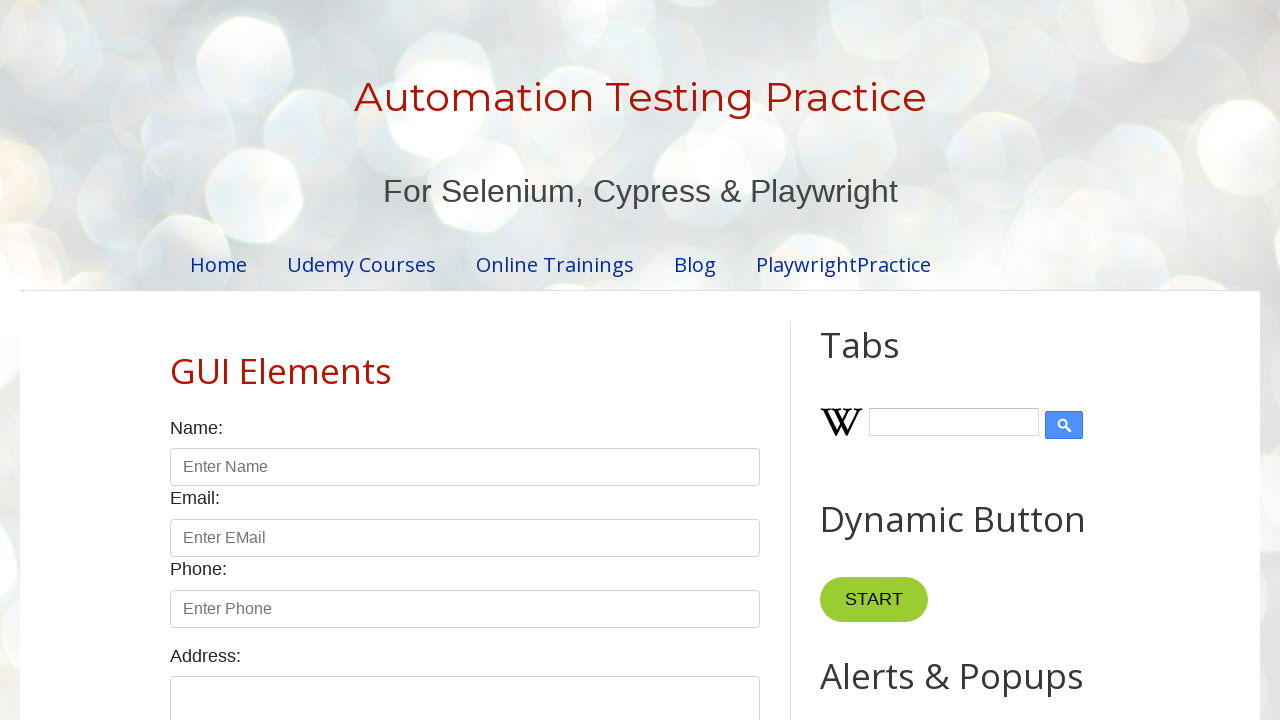

Waited for checkboxes to load on the page
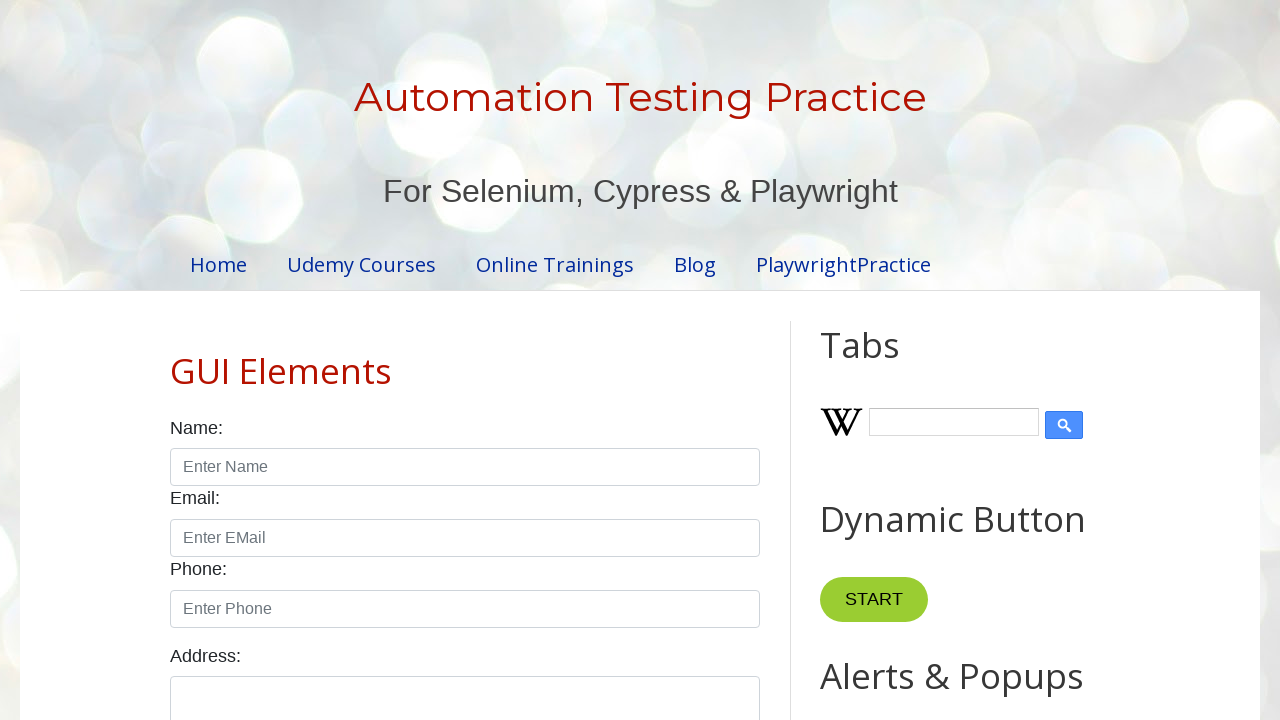

Located all checkbox elements on the page
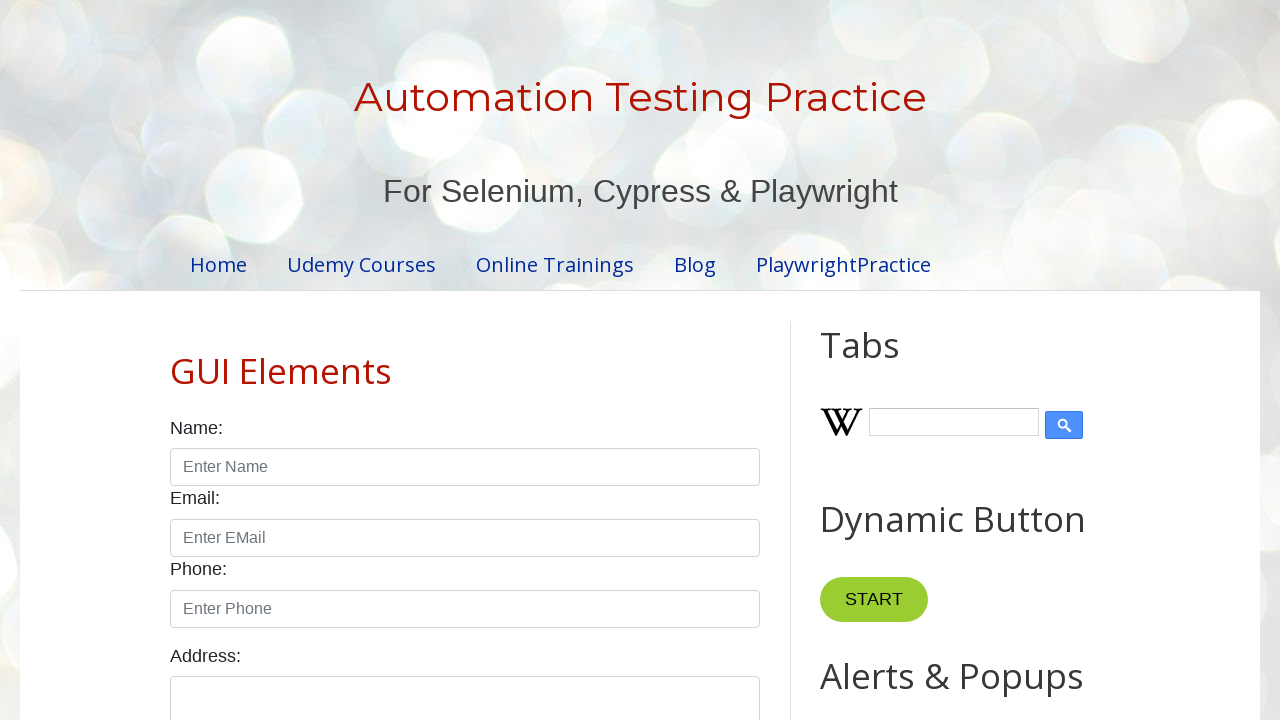

Retrieved checkbox count: 7 checkboxes found
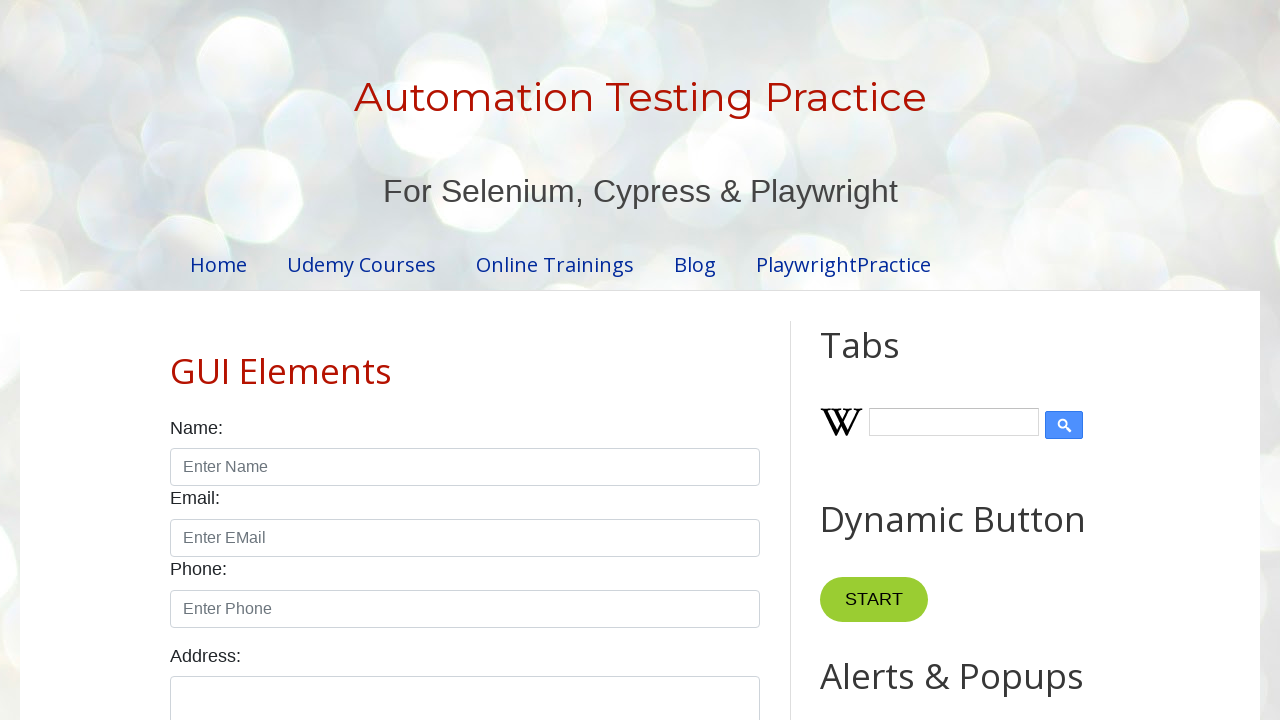

Clicked checkbox at index 4 at (604, 360) on input.form-check-input[type='checkbox'] >> nth=4
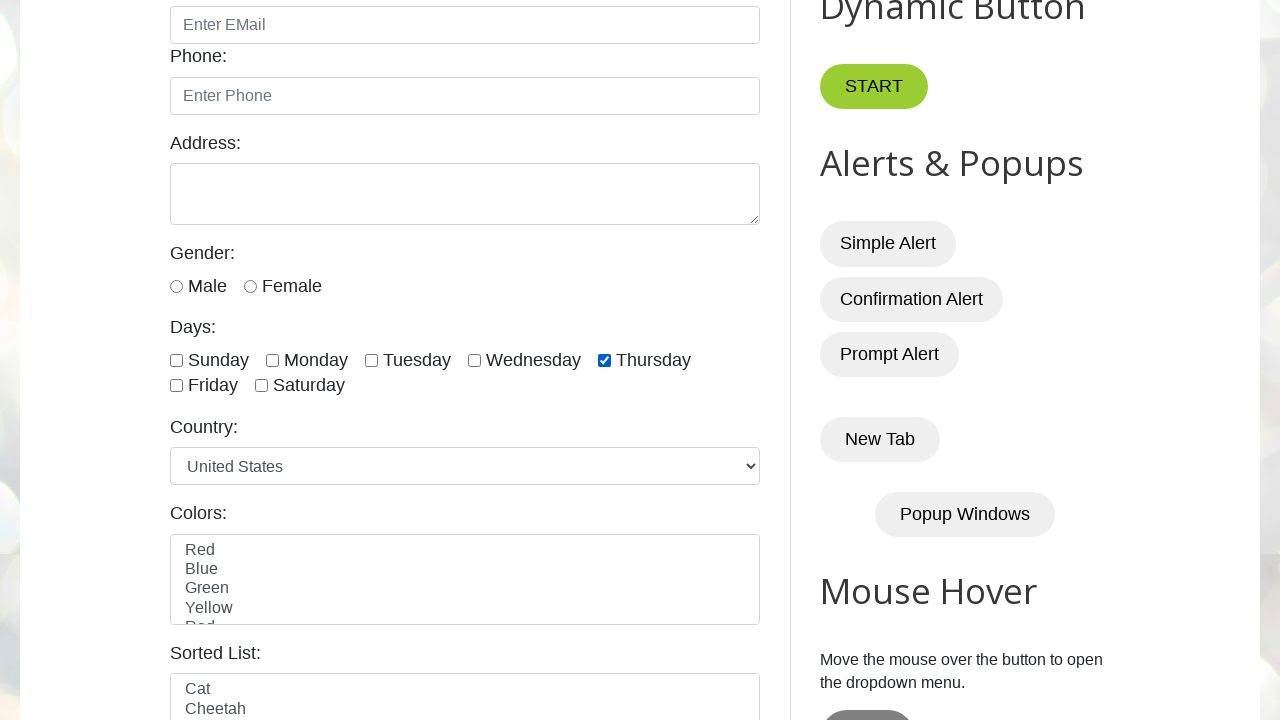

Clicked checkbox at index 5 at (176, 386) on input.form-check-input[type='checkbox'] >> nth=5
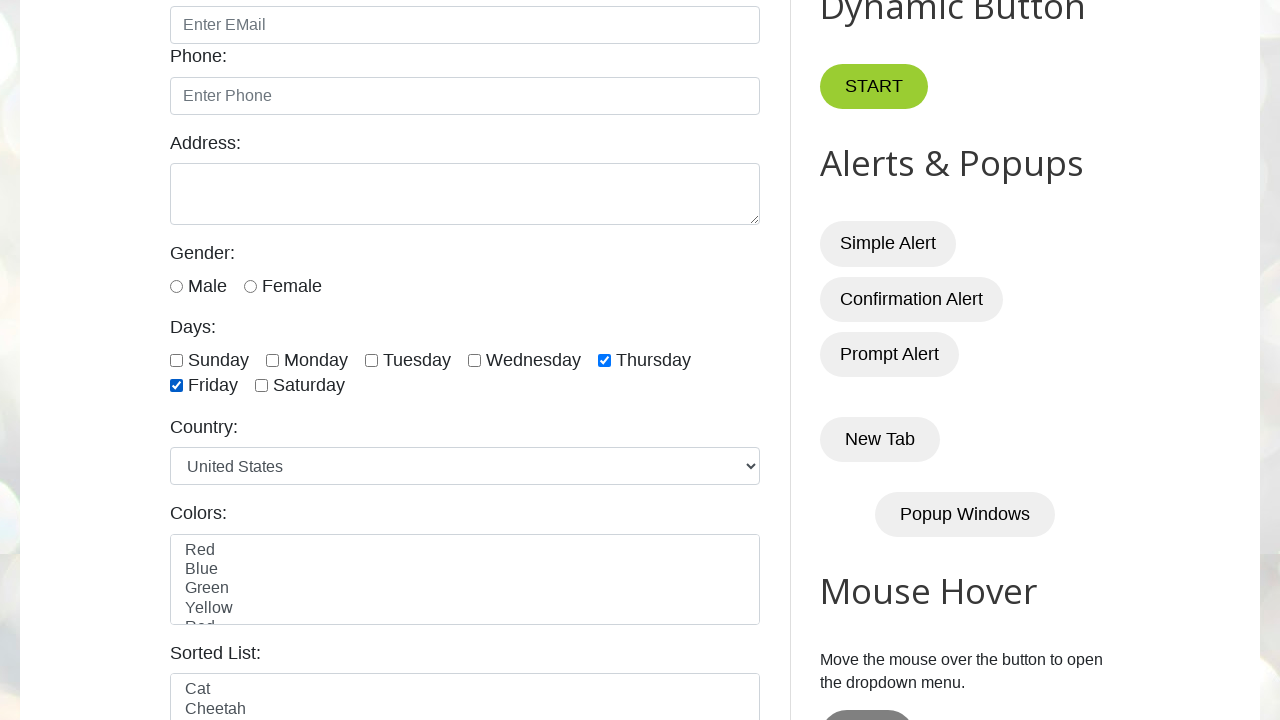

Clicked checkbox at index 6 at (262, 386) on input.form-check-input[type='checkbox'] >> nth=6
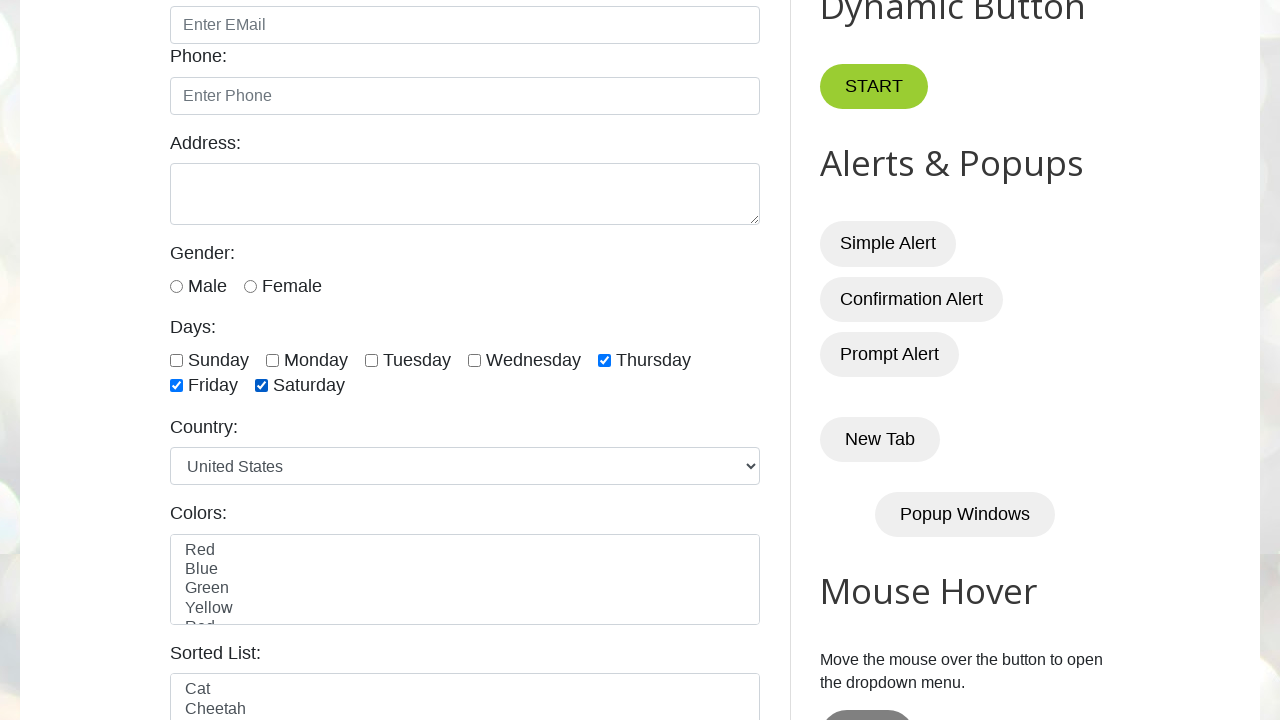

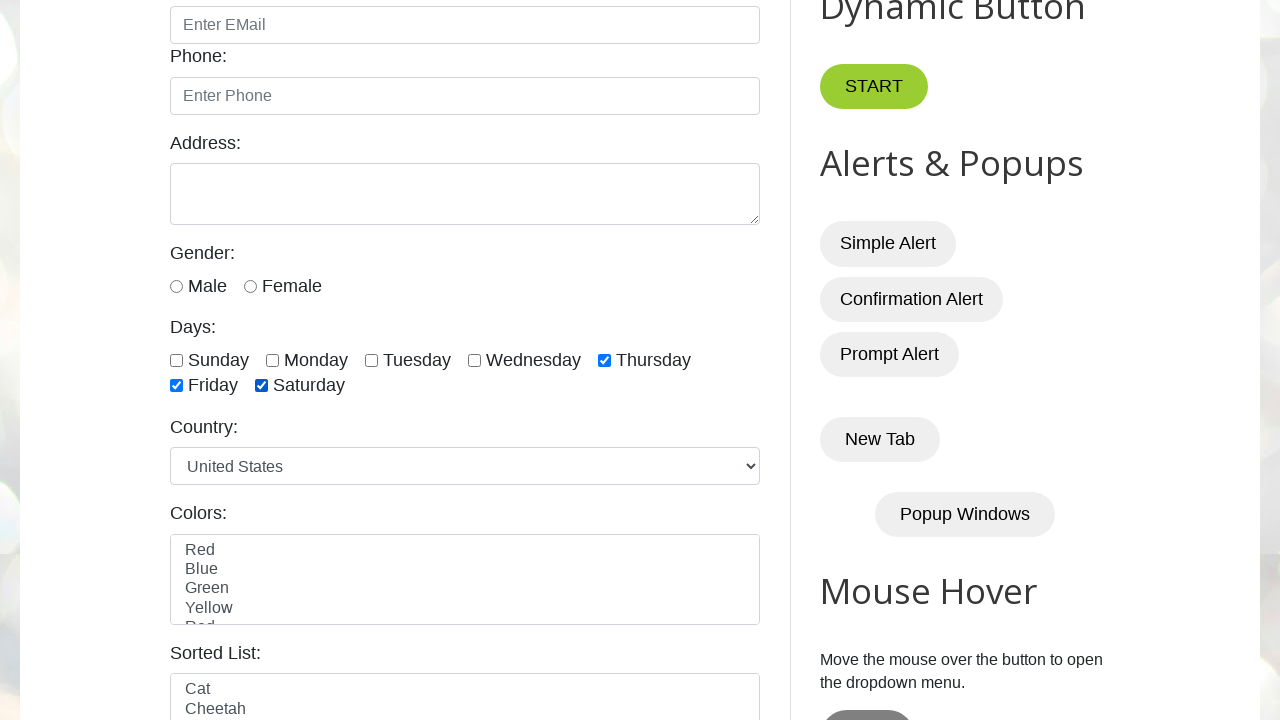